Tests that the hotel list page displays hotels by clicking the "view full list" button and verifying that exactly 10 hotels are shown

Starting URL: http://hotel-v3.progmasters.hu/

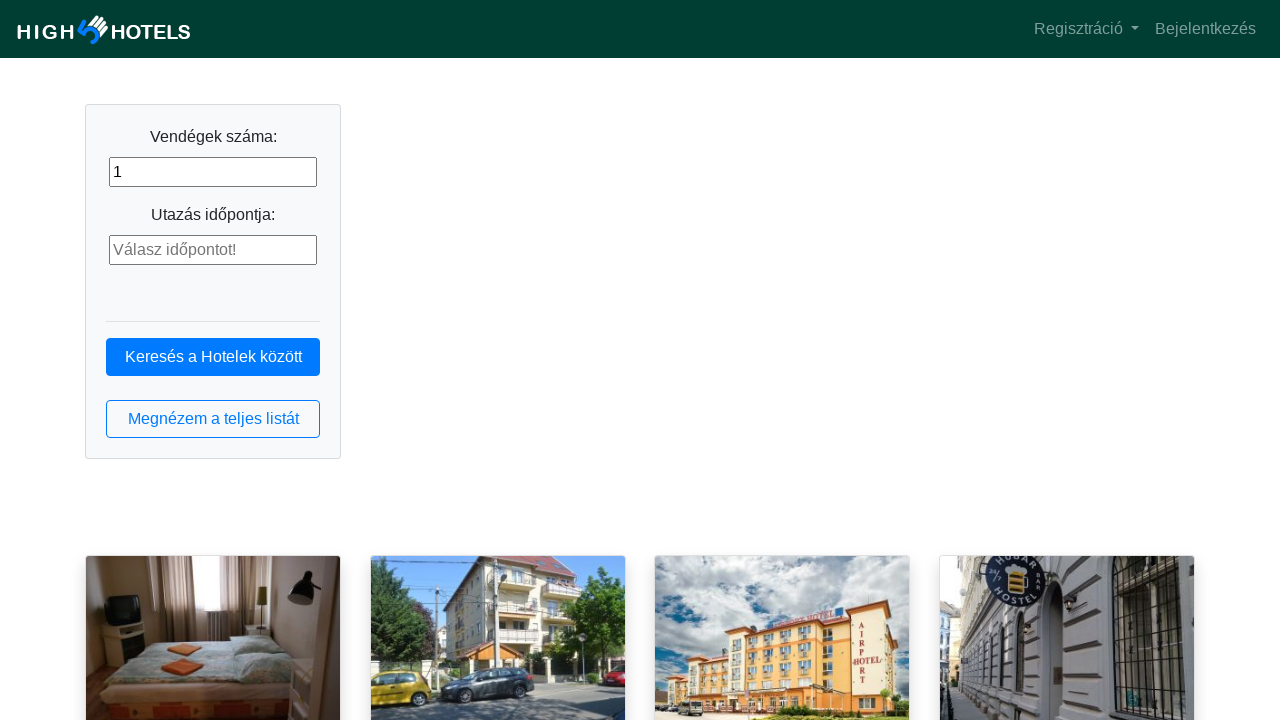

Clicked 'view full list' button to display hotel list at (213, 419) on button.btn.btn-outline-primary.btn-block
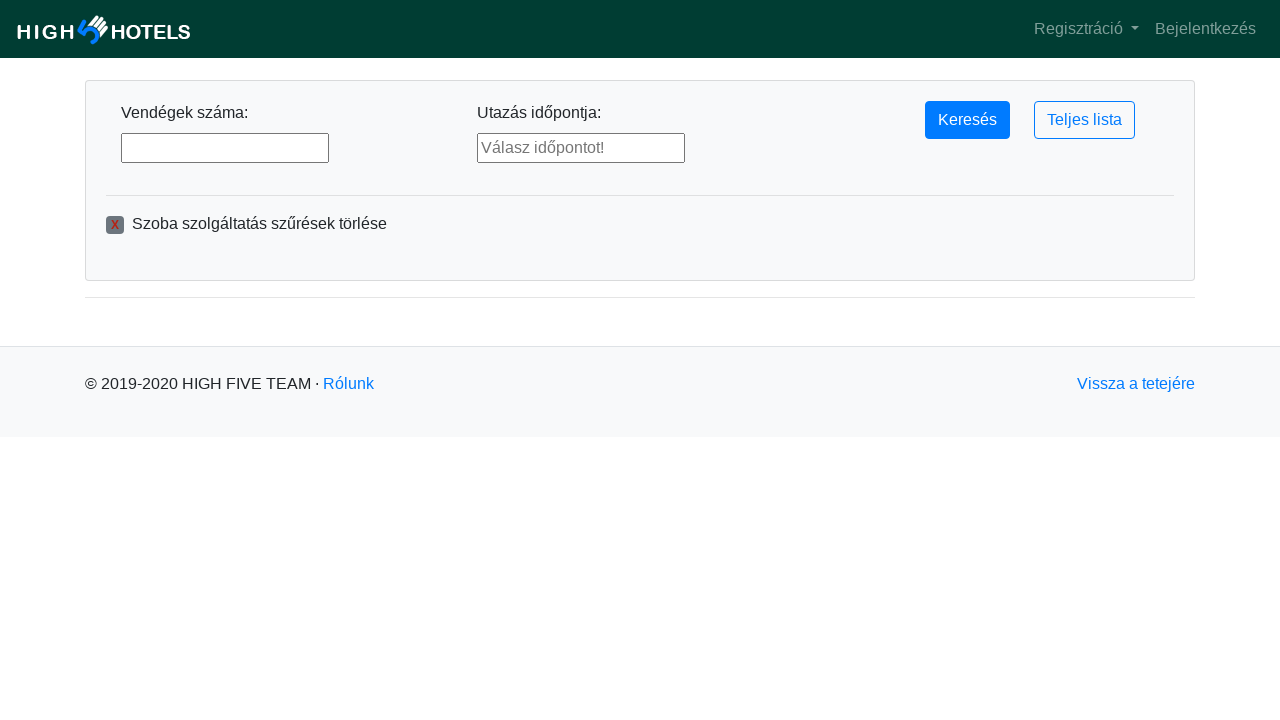

Hotel list page loaded and hotel elements are visible
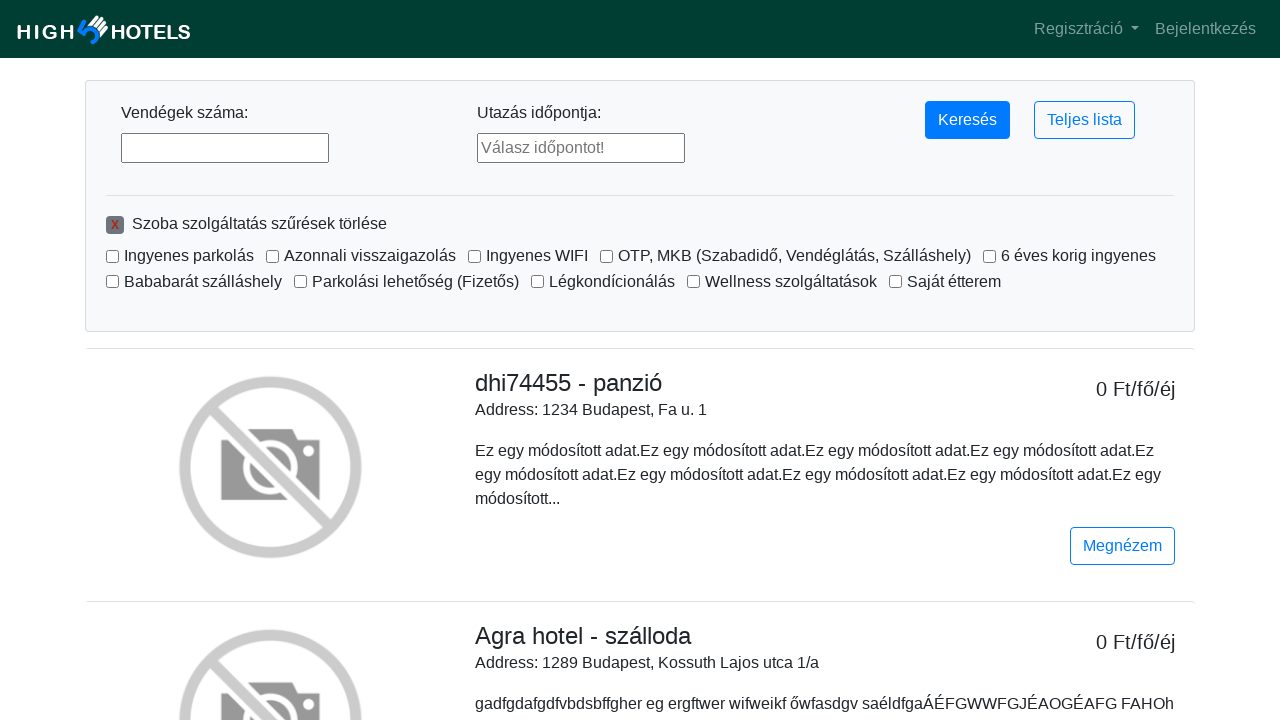

Confirmed that exactly 10 hotels are displayed on the page
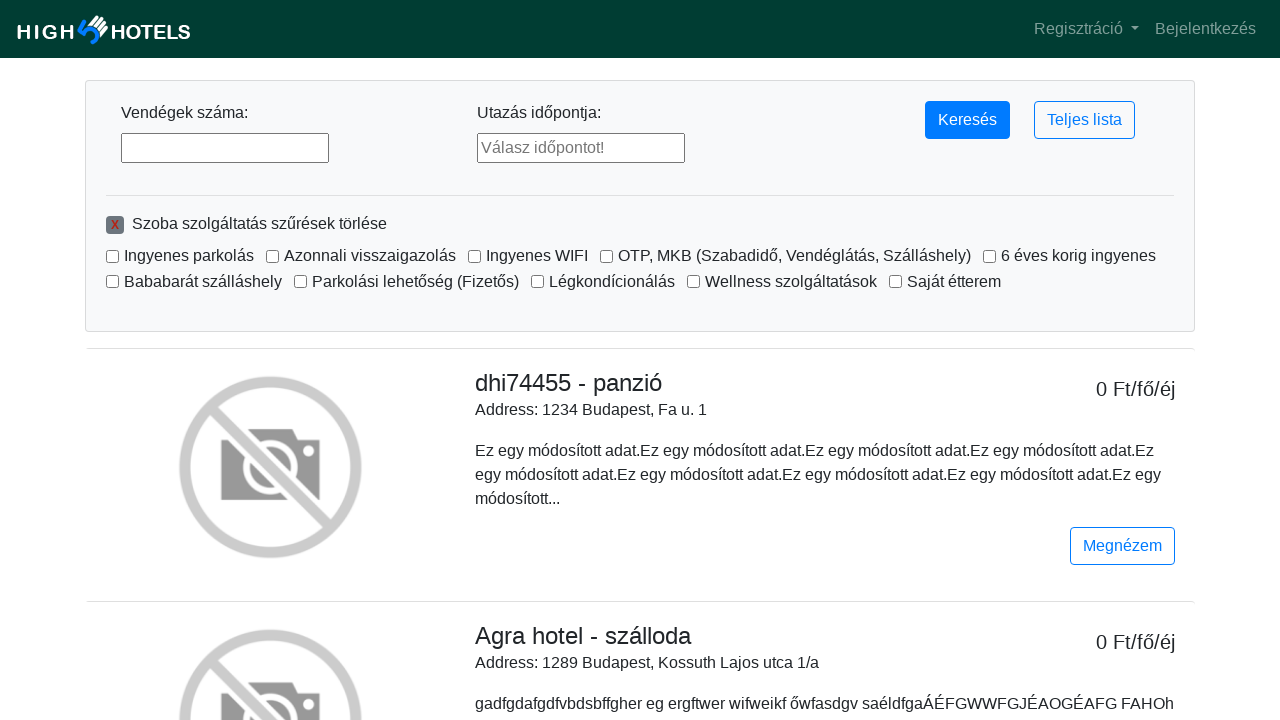

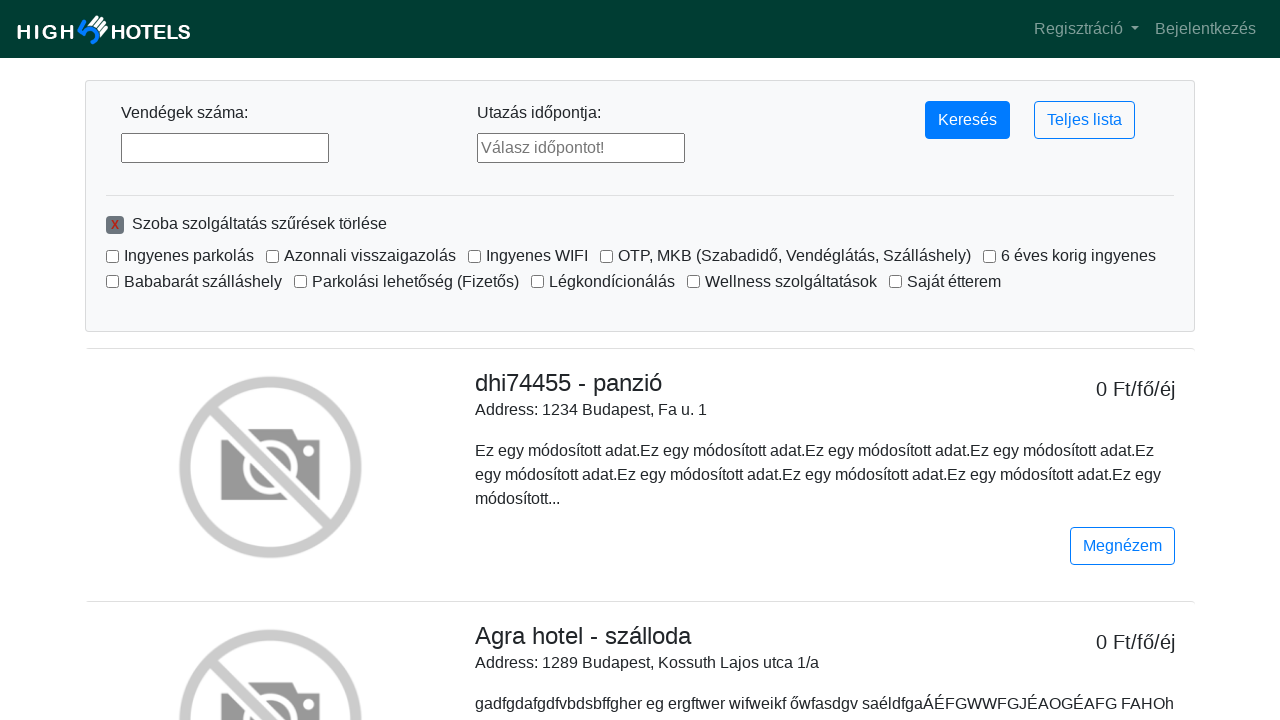